Navigates to CoinMarketCap and verifies that the cryptocurrency price table loads with coin information including Bitcoin's price element.

Starting URL: https://coinmarketcap.com/

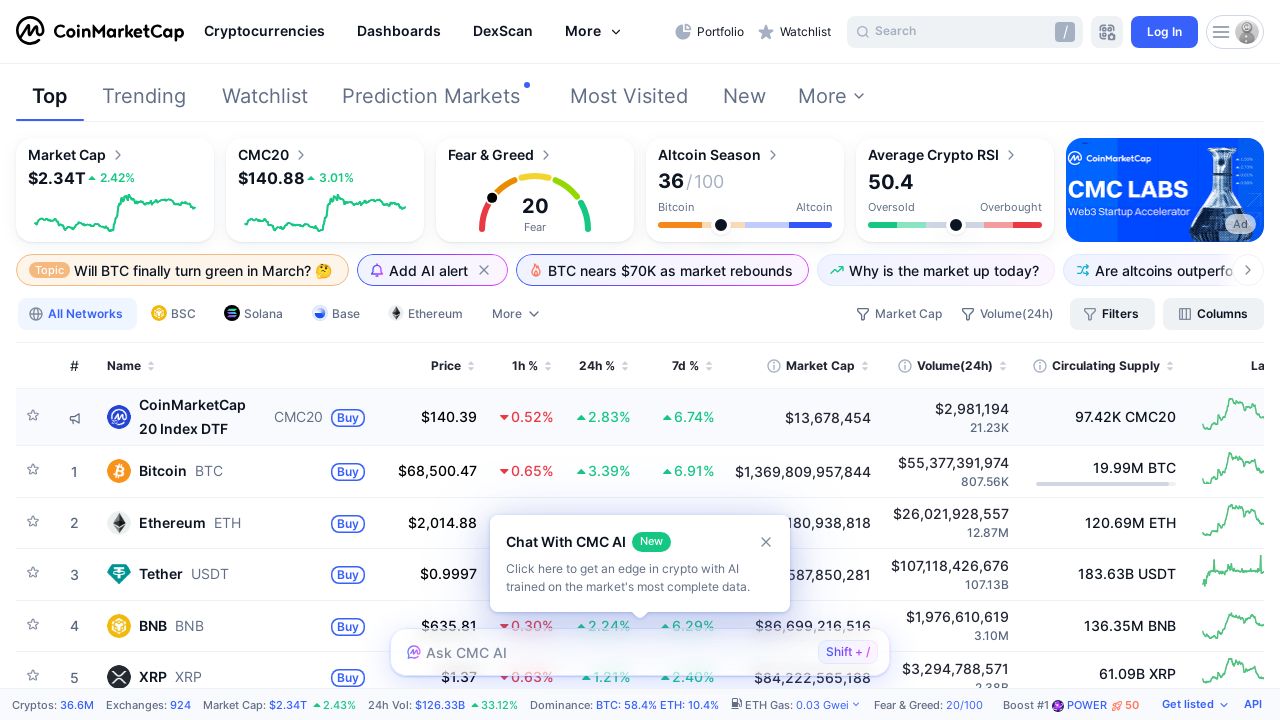

Cryptocurrency price table loaded on CoinMarketCap
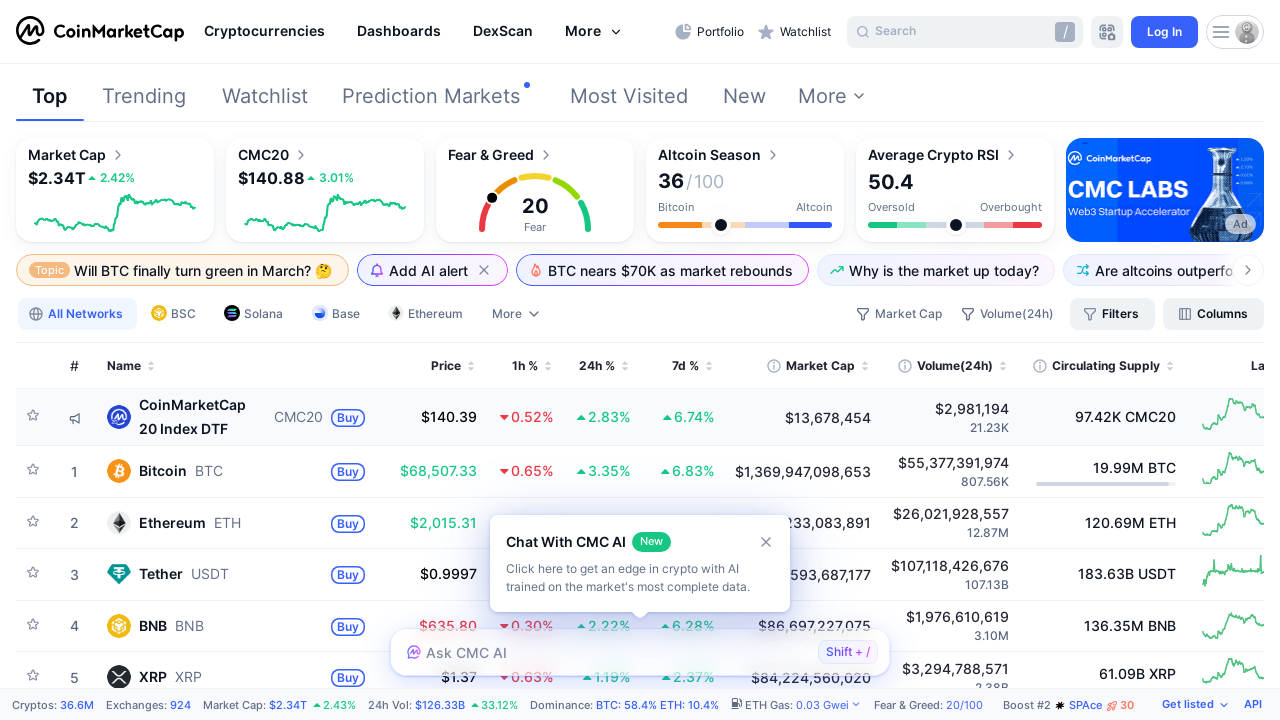

Bitcoin price element found and visible in the table
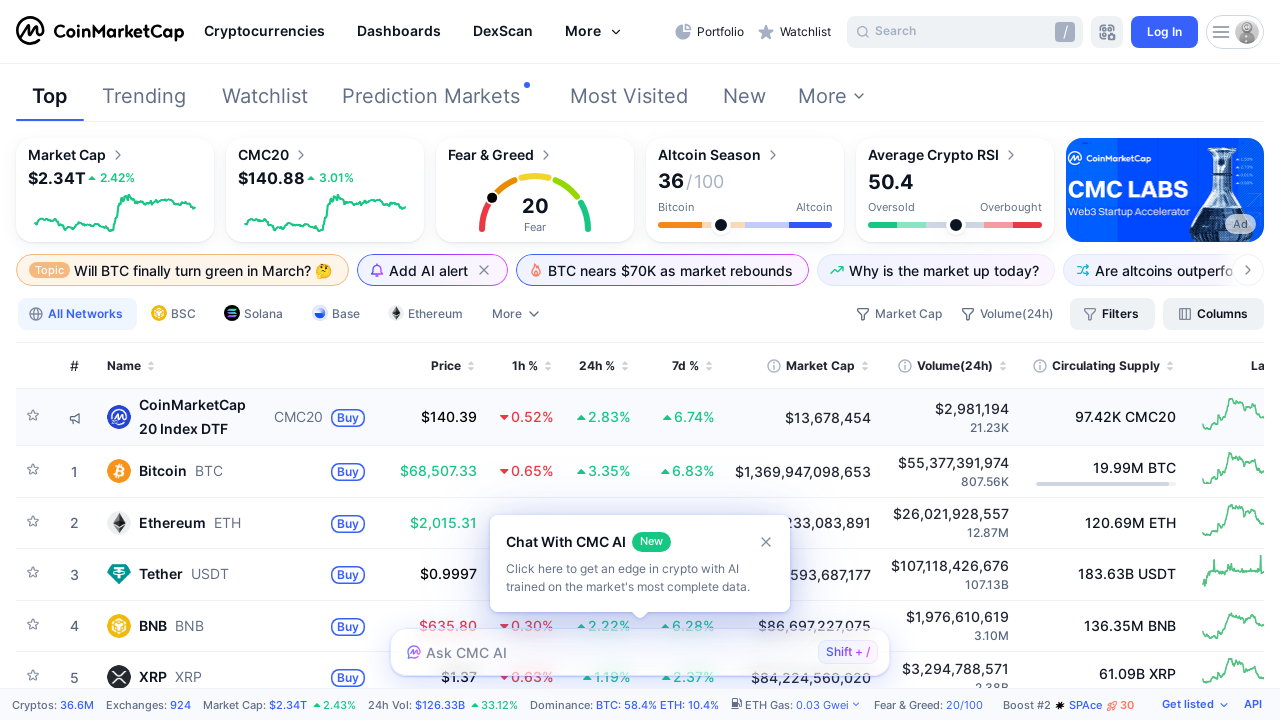

Coin row 1 verified in cryptocurrency table
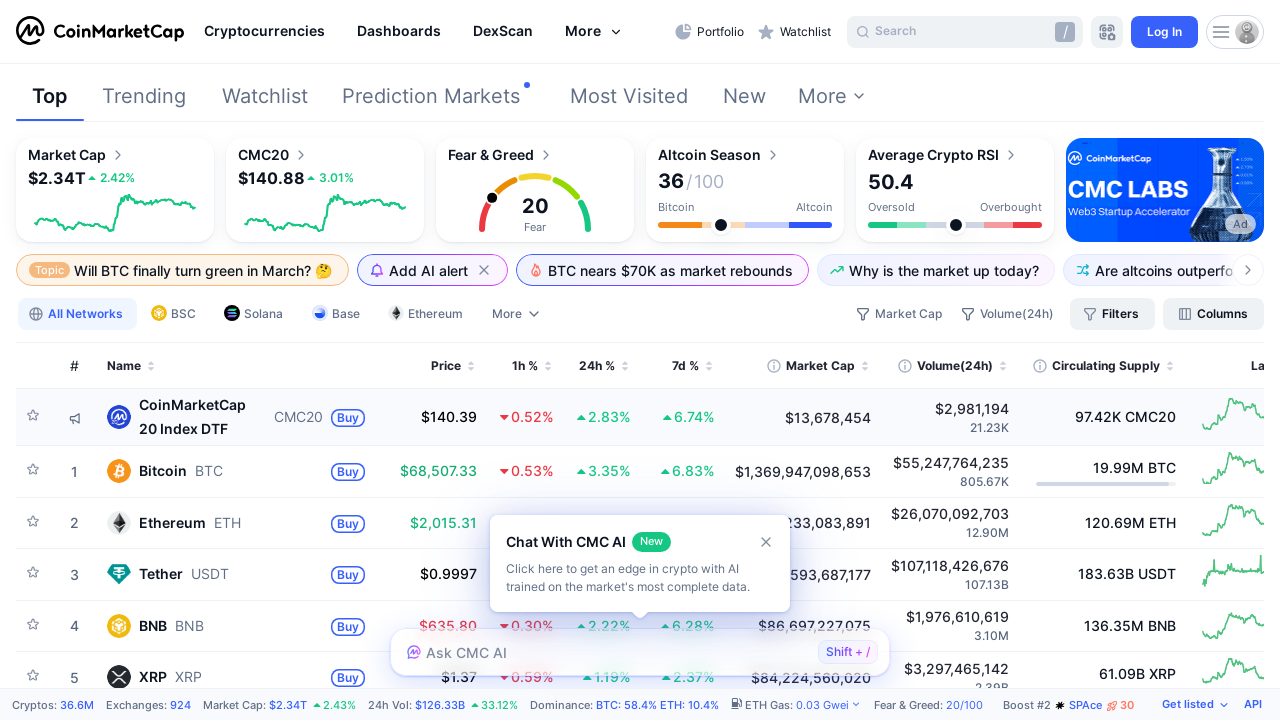

Coin row 2 verified in cryptocurrency table
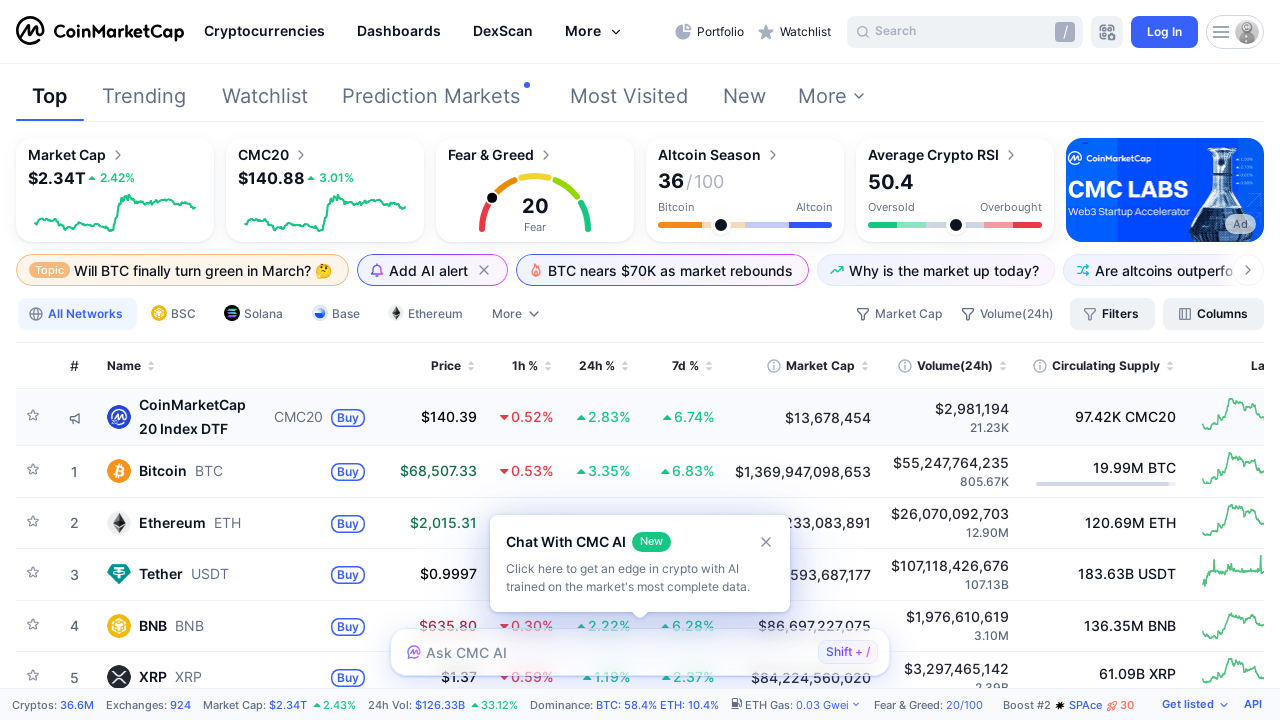

Coin row 3 verified in cryptocurrency table
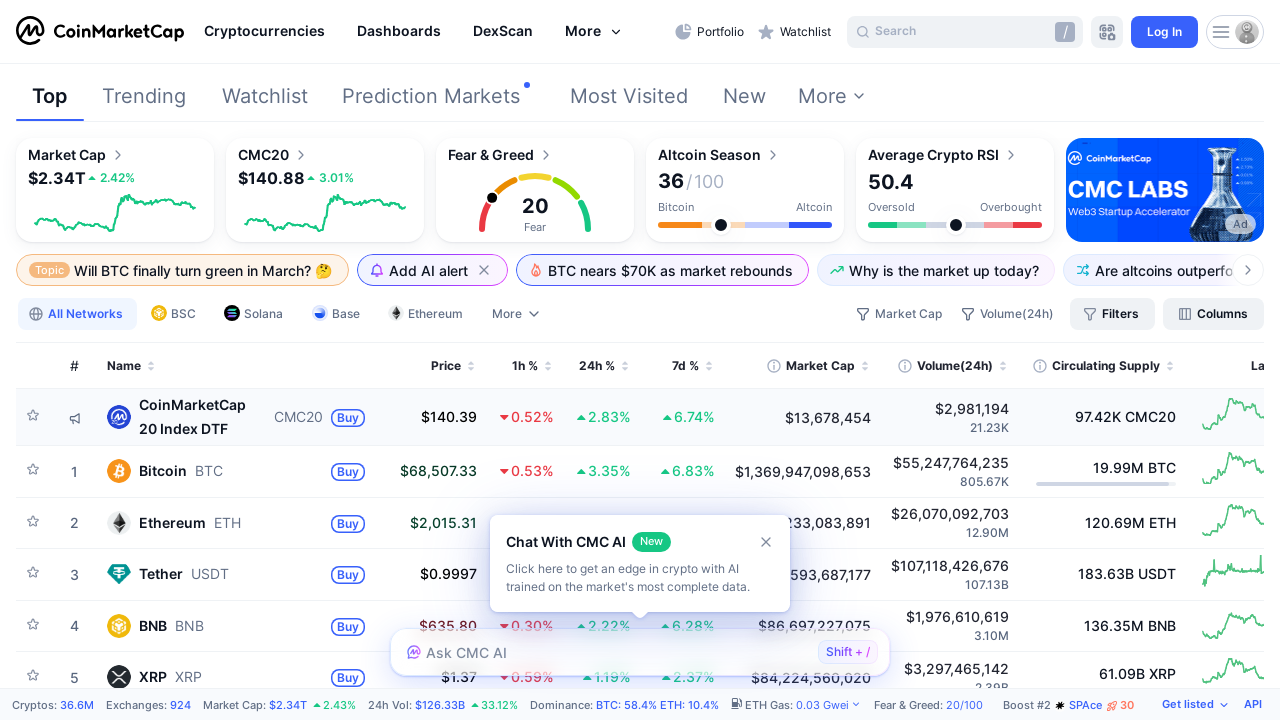

Coin row 4 verified in cryptocurrency table
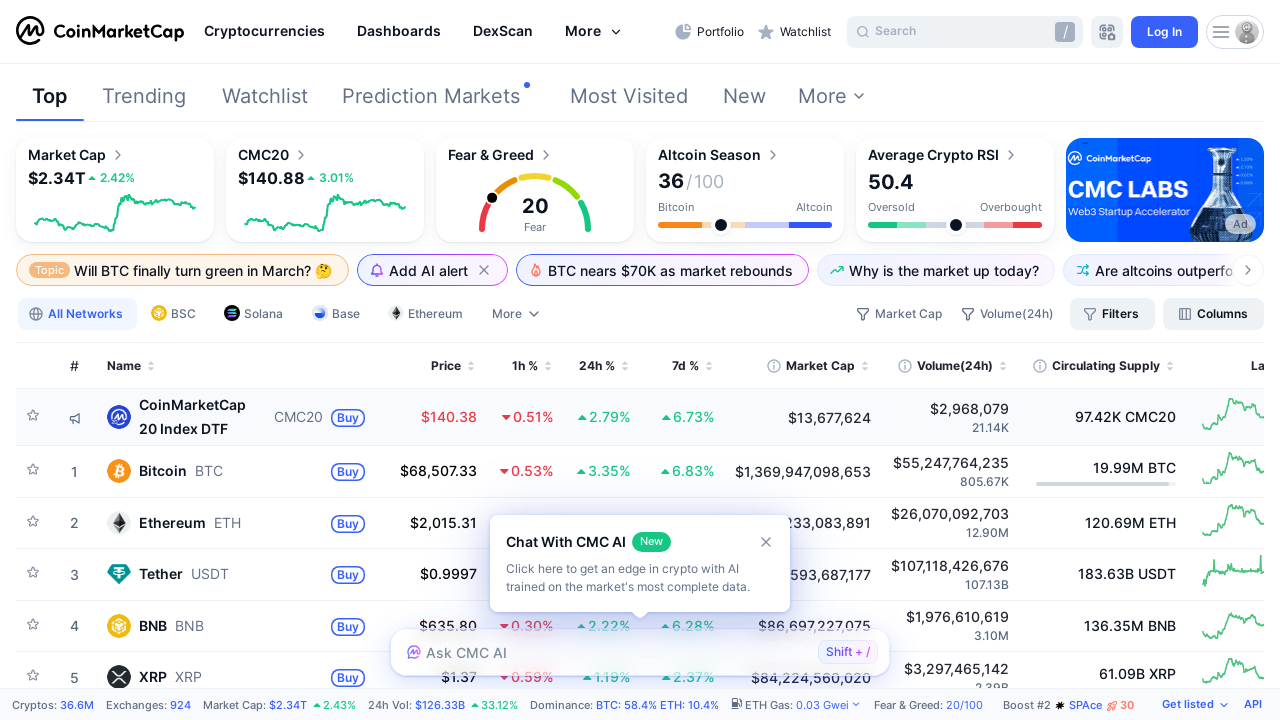

Coin row 5 verified in cryptocurrency table
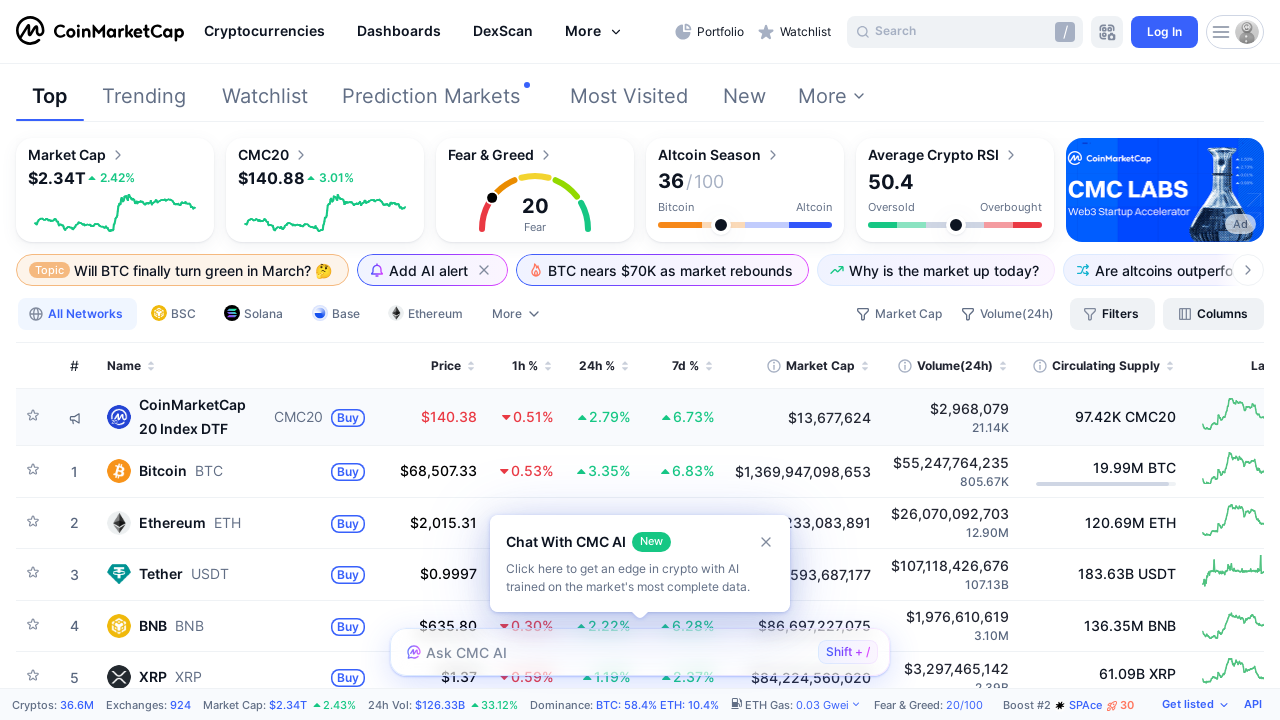

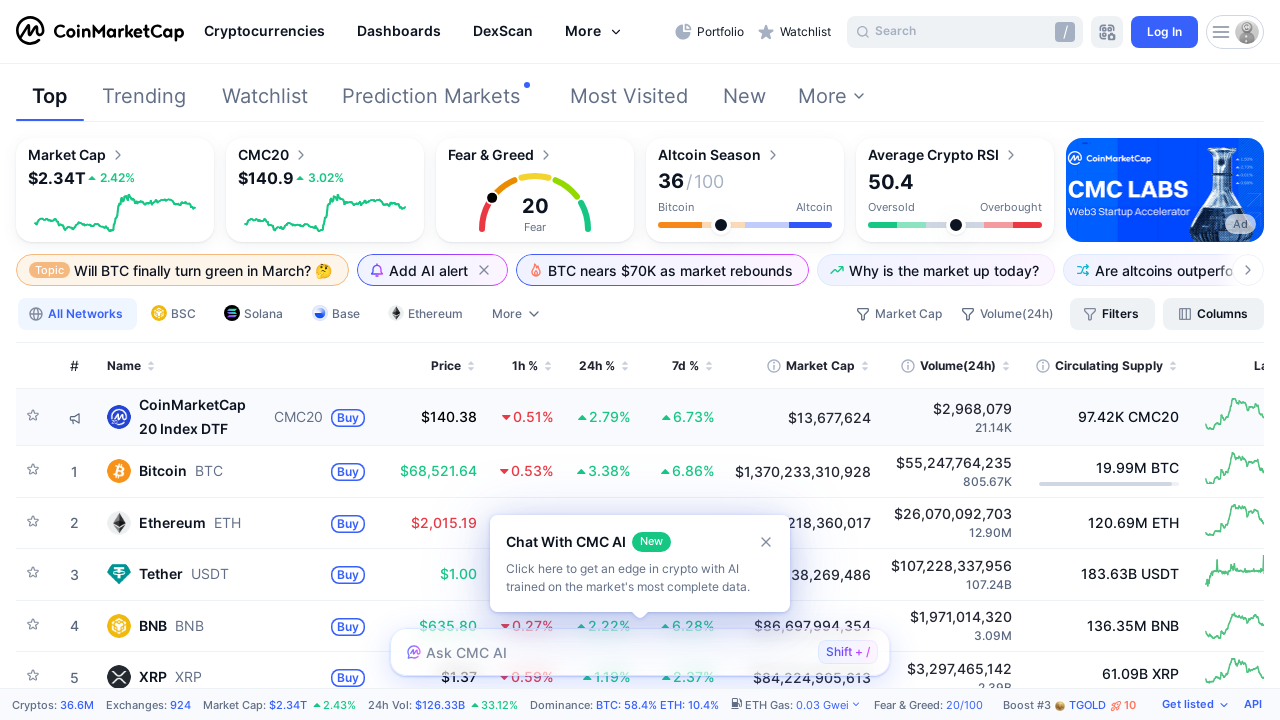